Tests drag and drop by offset by dragging element to specific coordinates

Starting URL: https://demoqa.com/dragabble

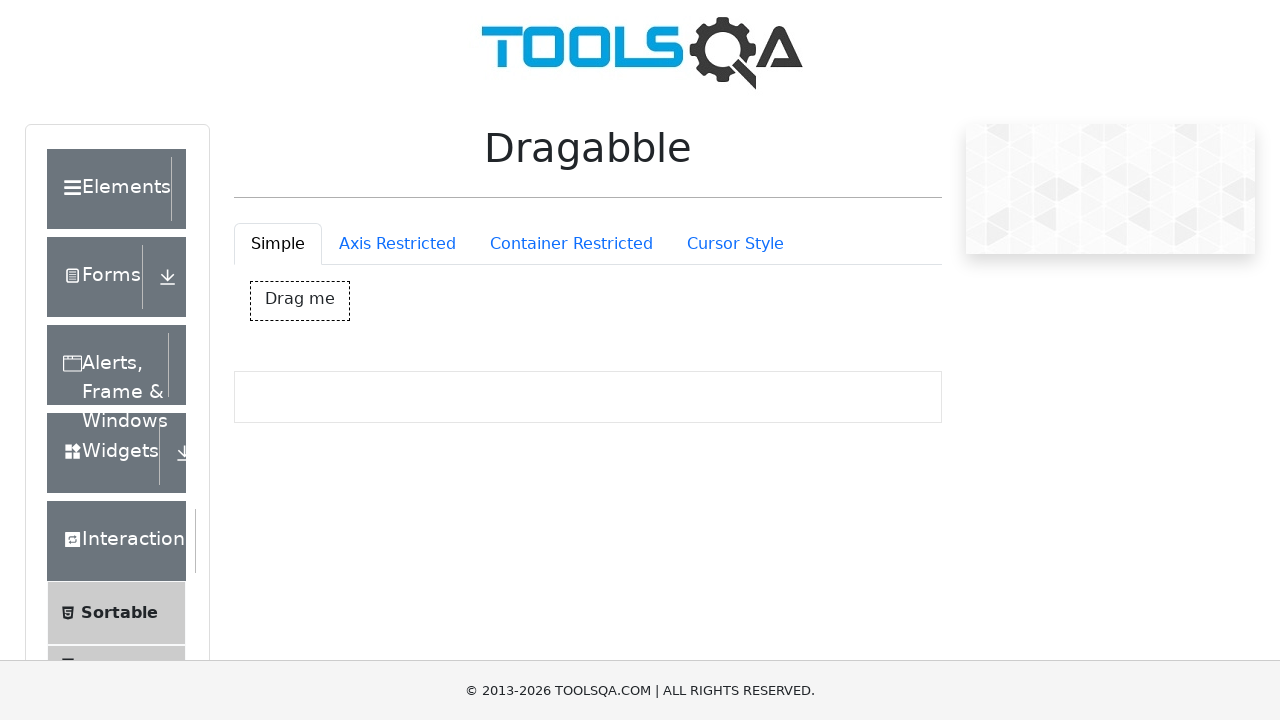

Located the drag box element
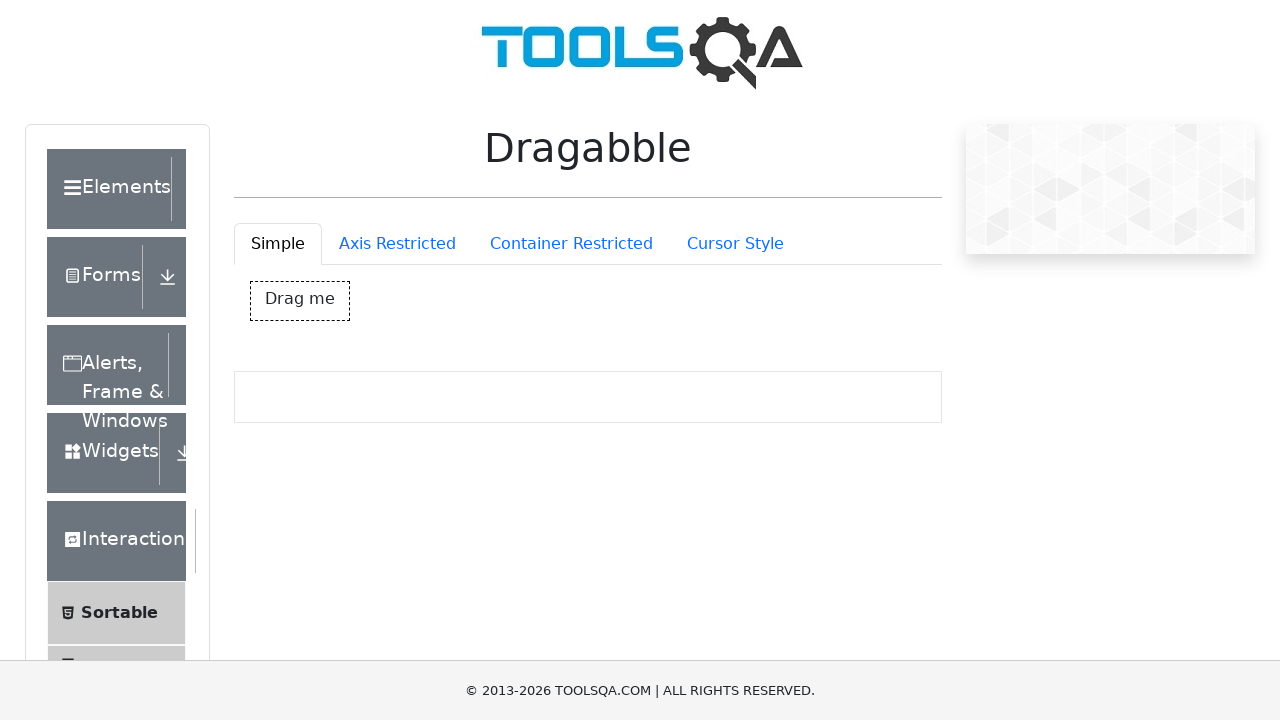

Retrieved bounding box coordinates for drag box
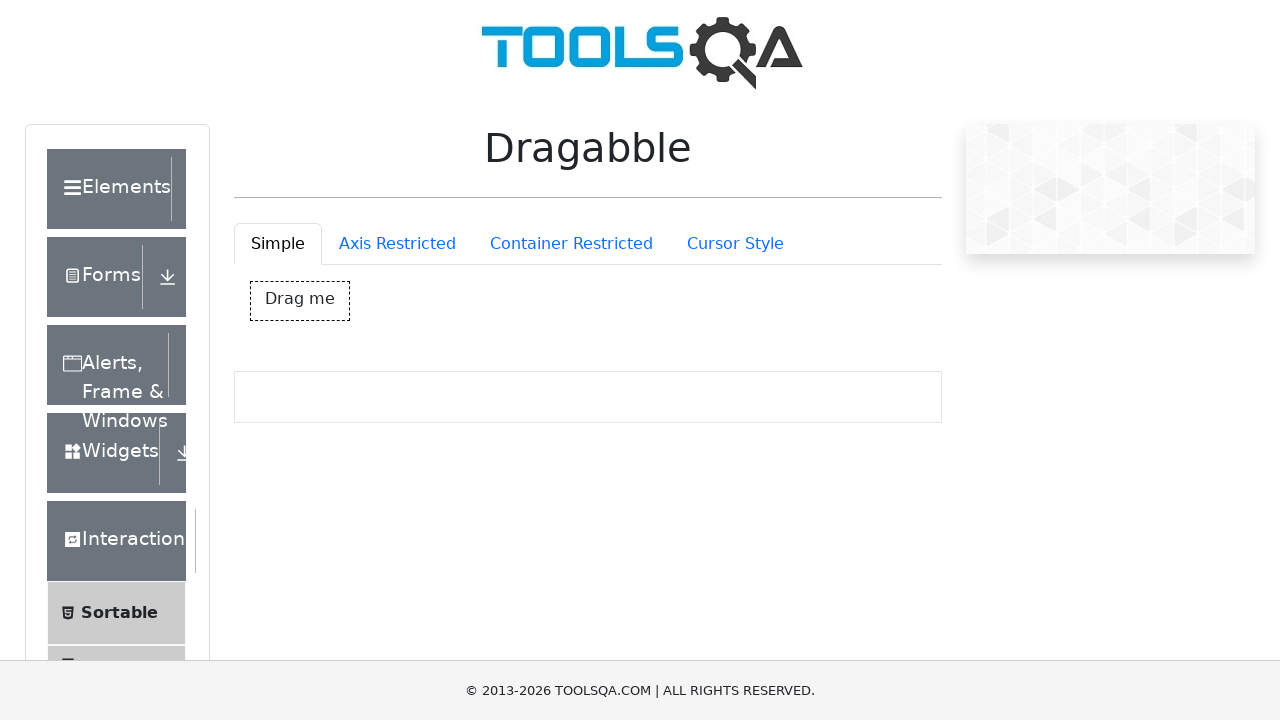

Moved mouse to center of drag box element at (300, 301)
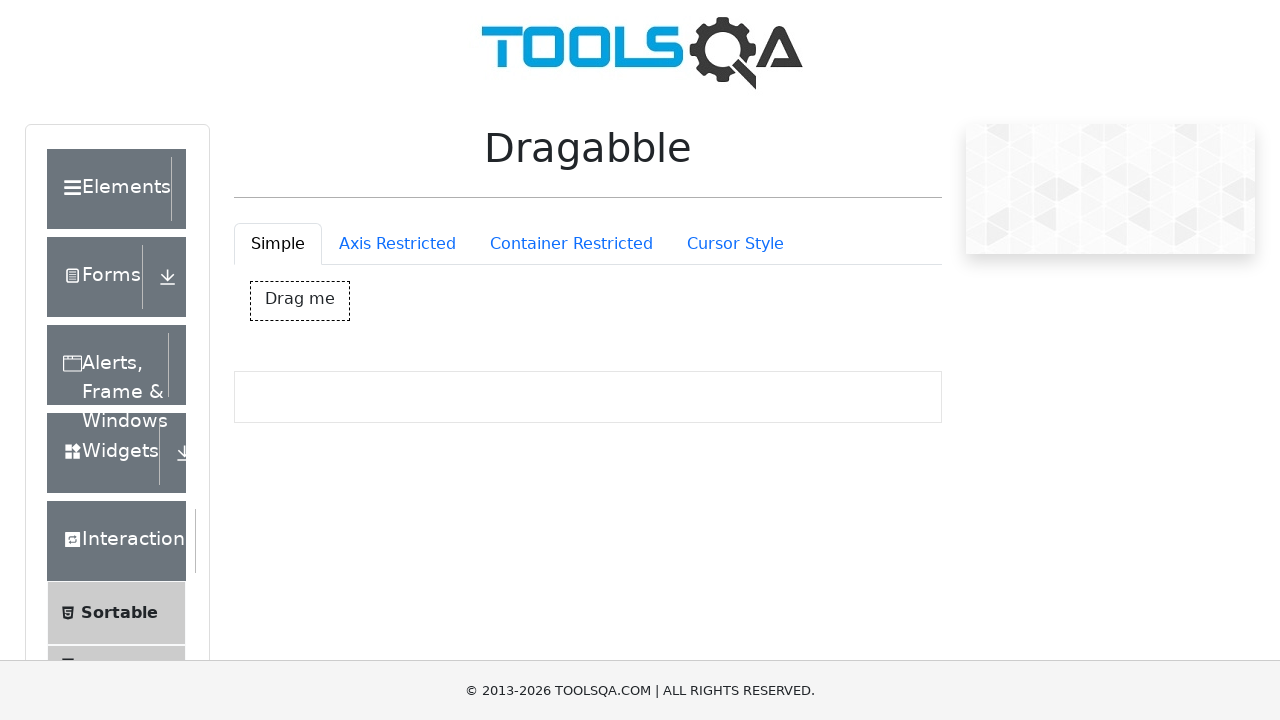

Pressed mouse button down to start drag at (300, 301)
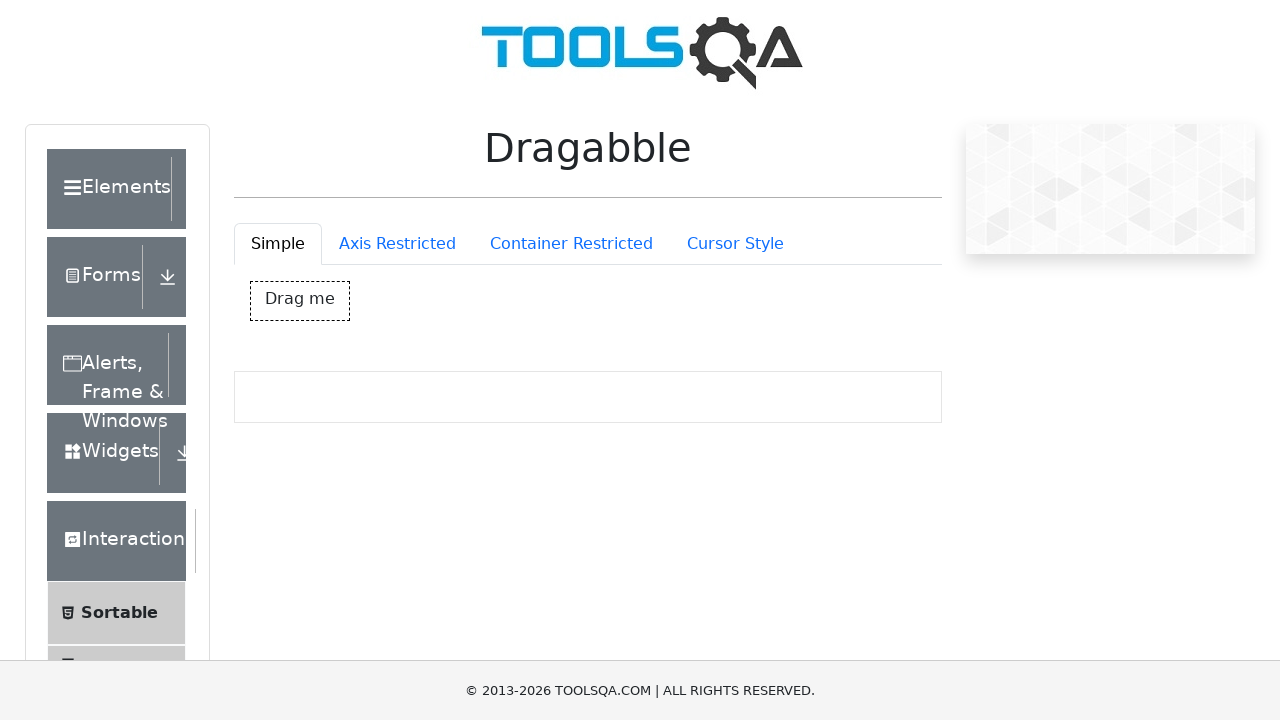

Dragged element by offset (100px right, 100px down) at (400, 401)
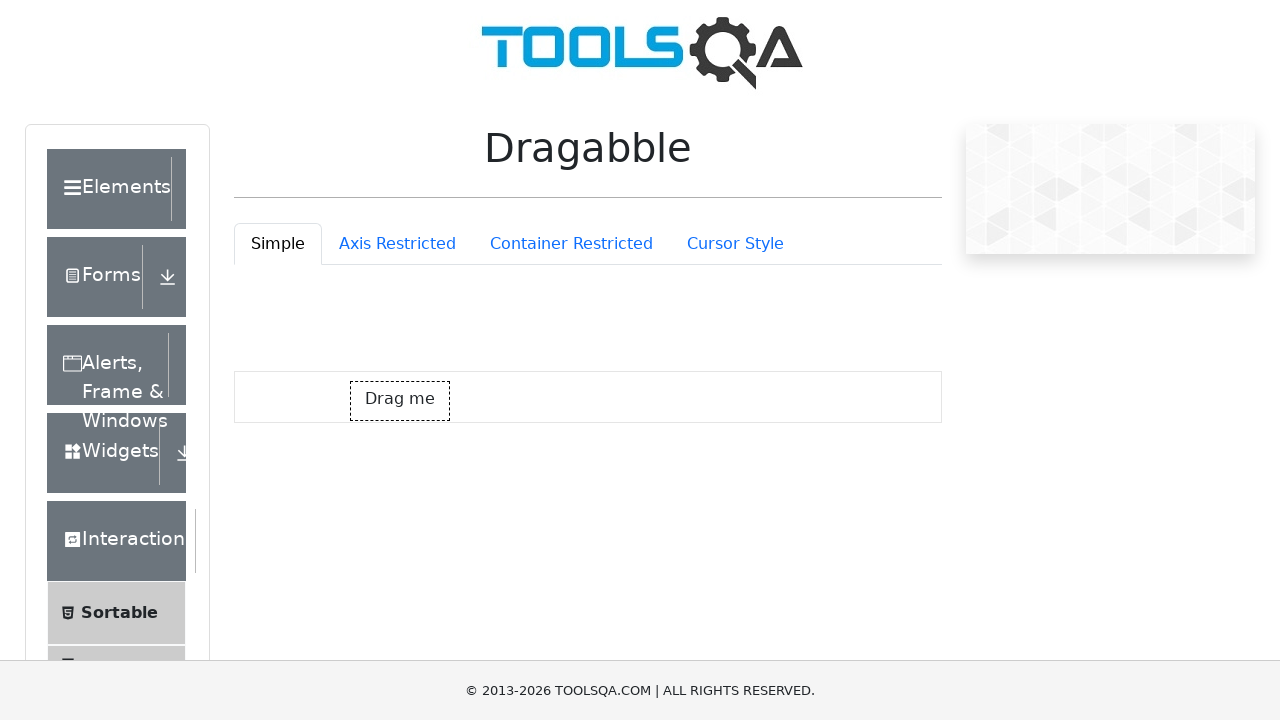

Released mouse button to complete drag and drop at (400, 401)
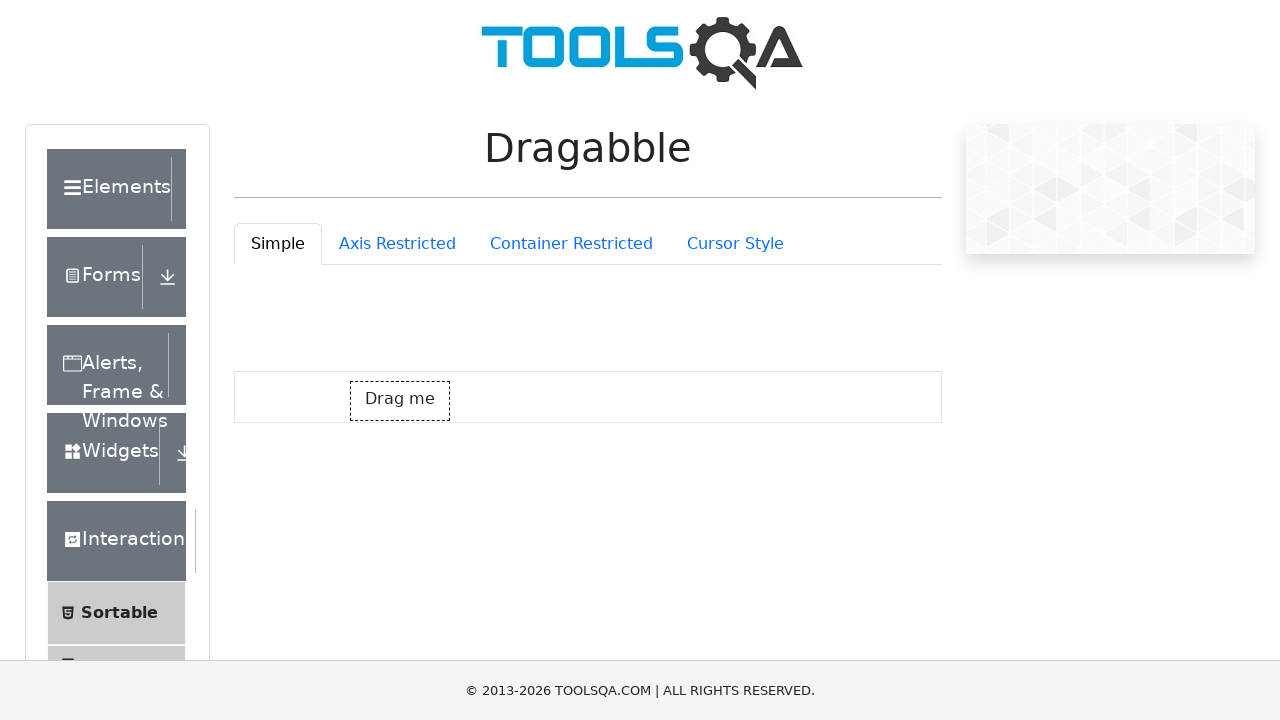

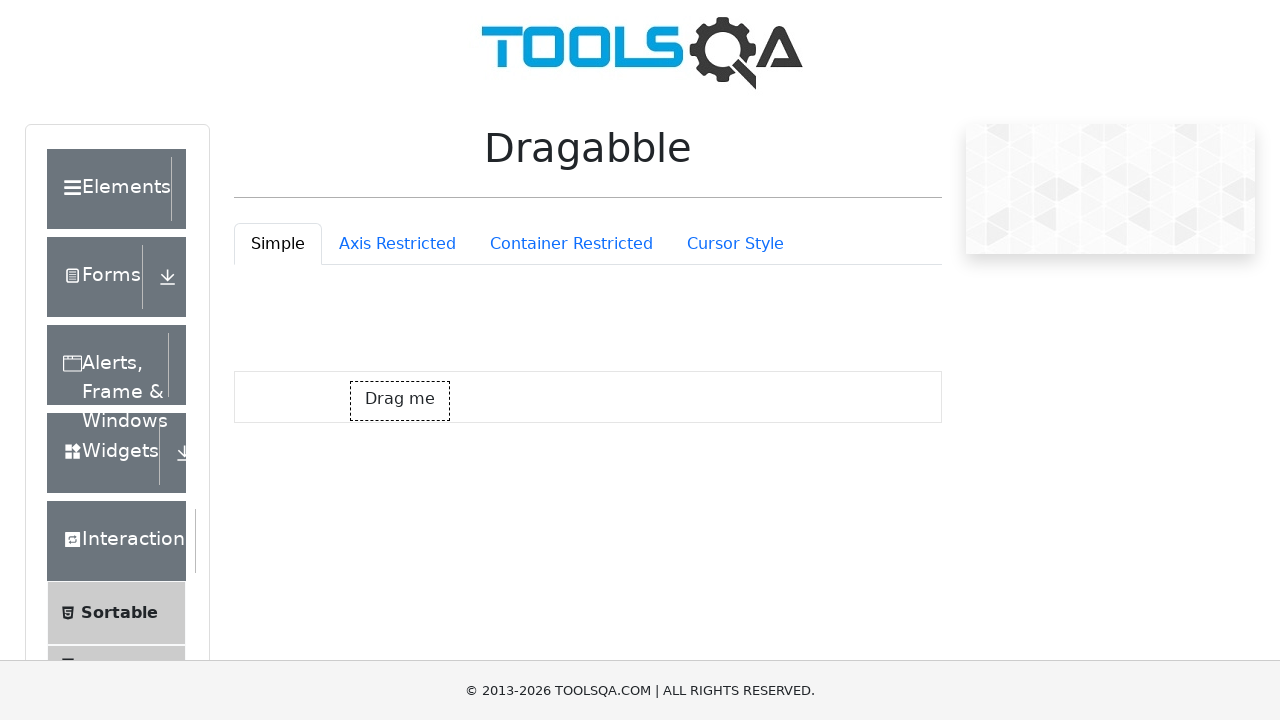